Tests double-click functionality on a button element and verifies the resulting message

Starting URL: https://demoqa.com/buttons

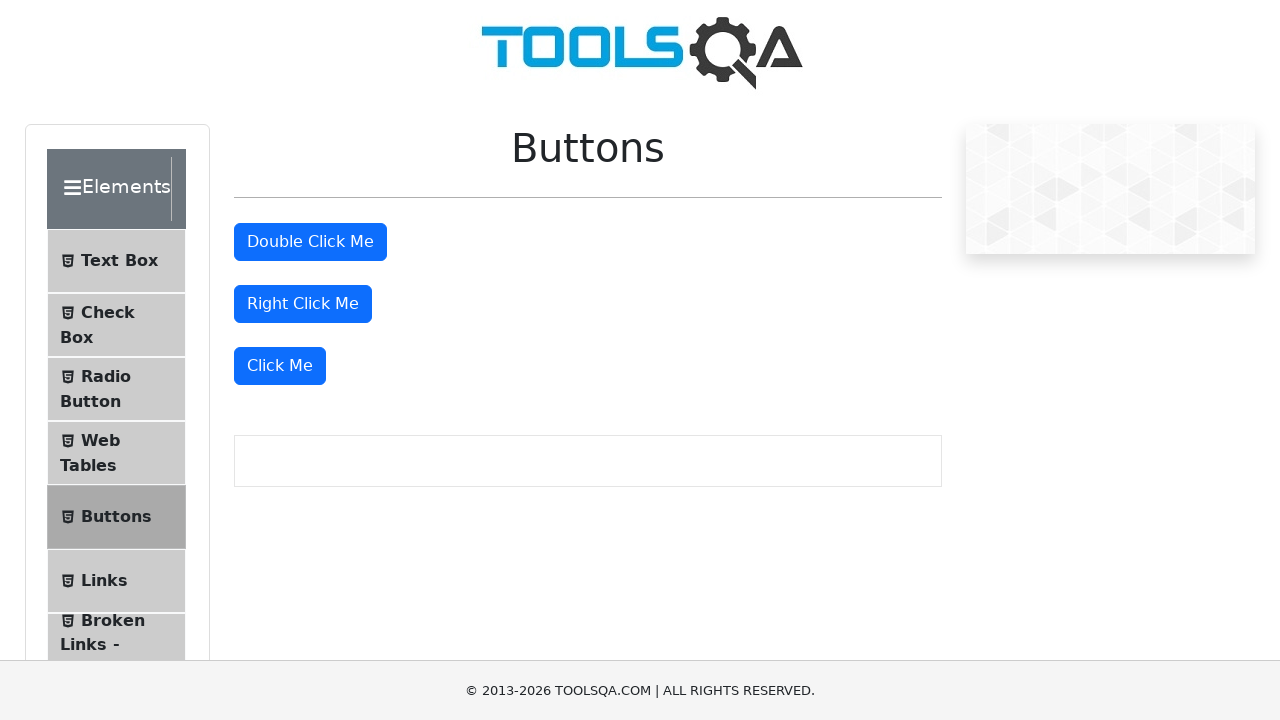

Double-clicked the button element at (310, 242) on #doubleClickBtn
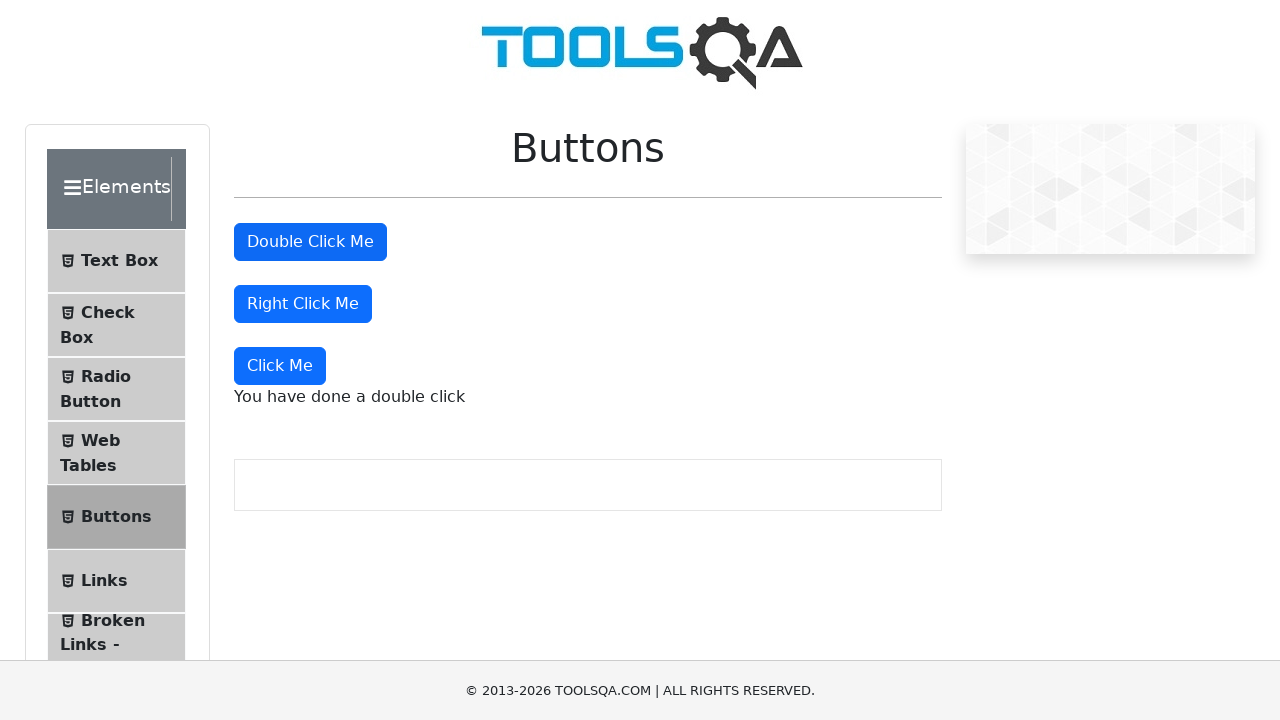

Double-click message element became visible
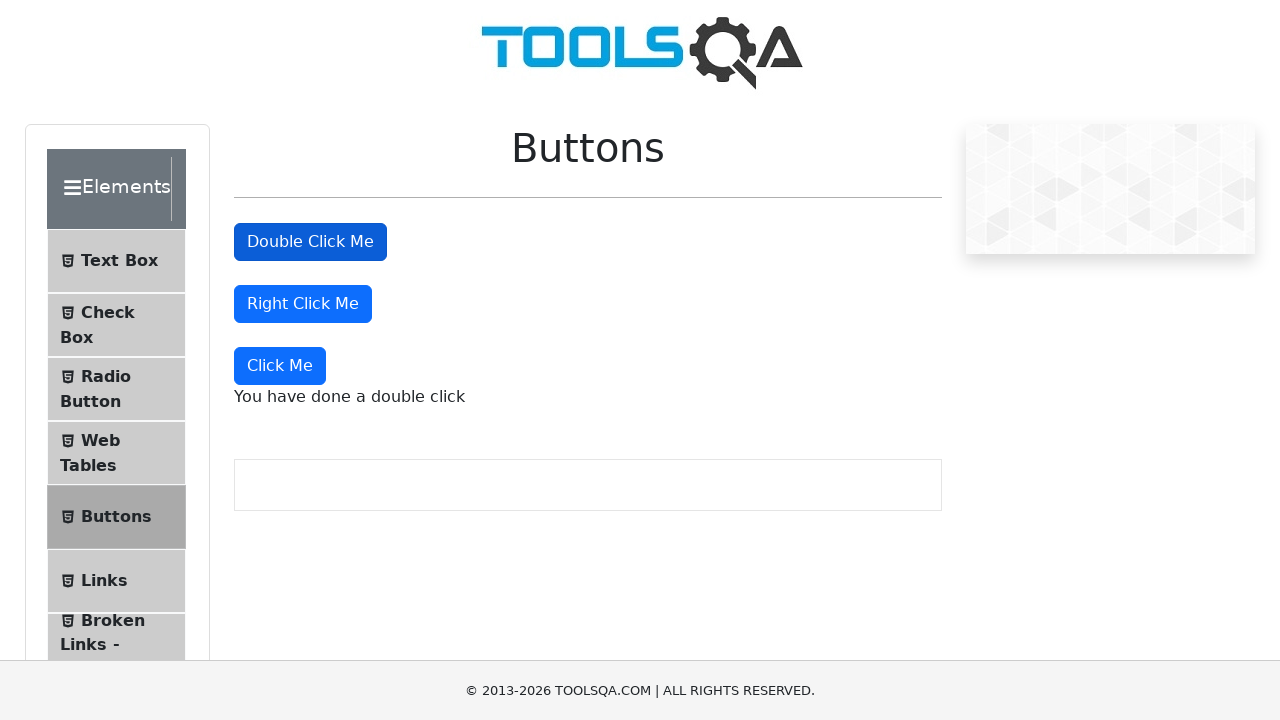

Verified double-click message displays correct text: 'You have done a double click'
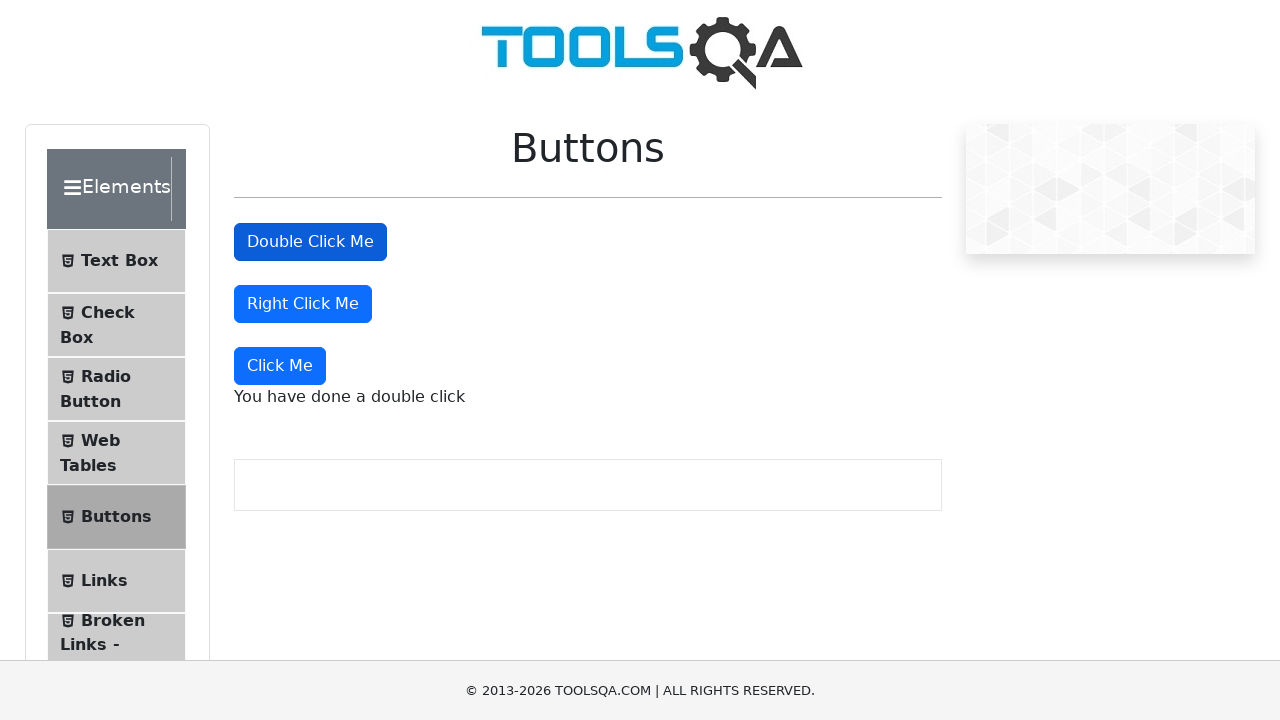

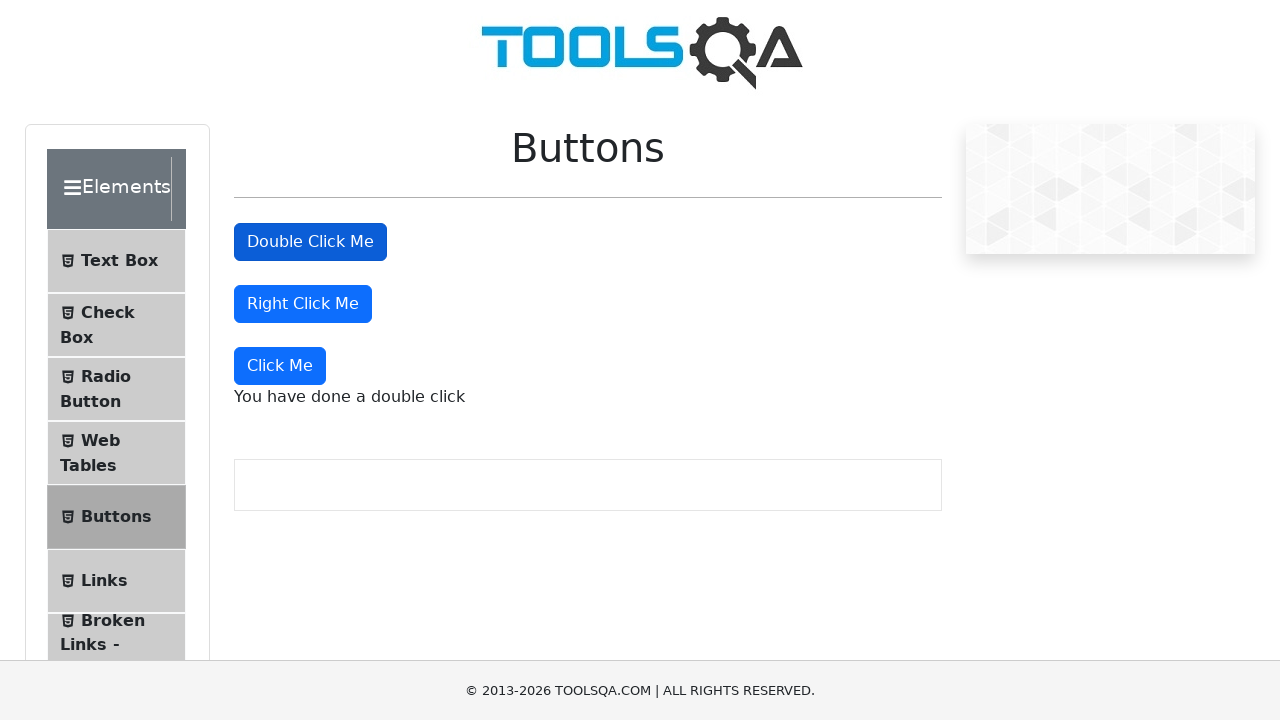